Tests an e-commerce site by searching for products, adding them to cart, applying a promo code, and verifying the discount calculation

Starting URL: https://rahulshettyacademy.com/seleniumPractise

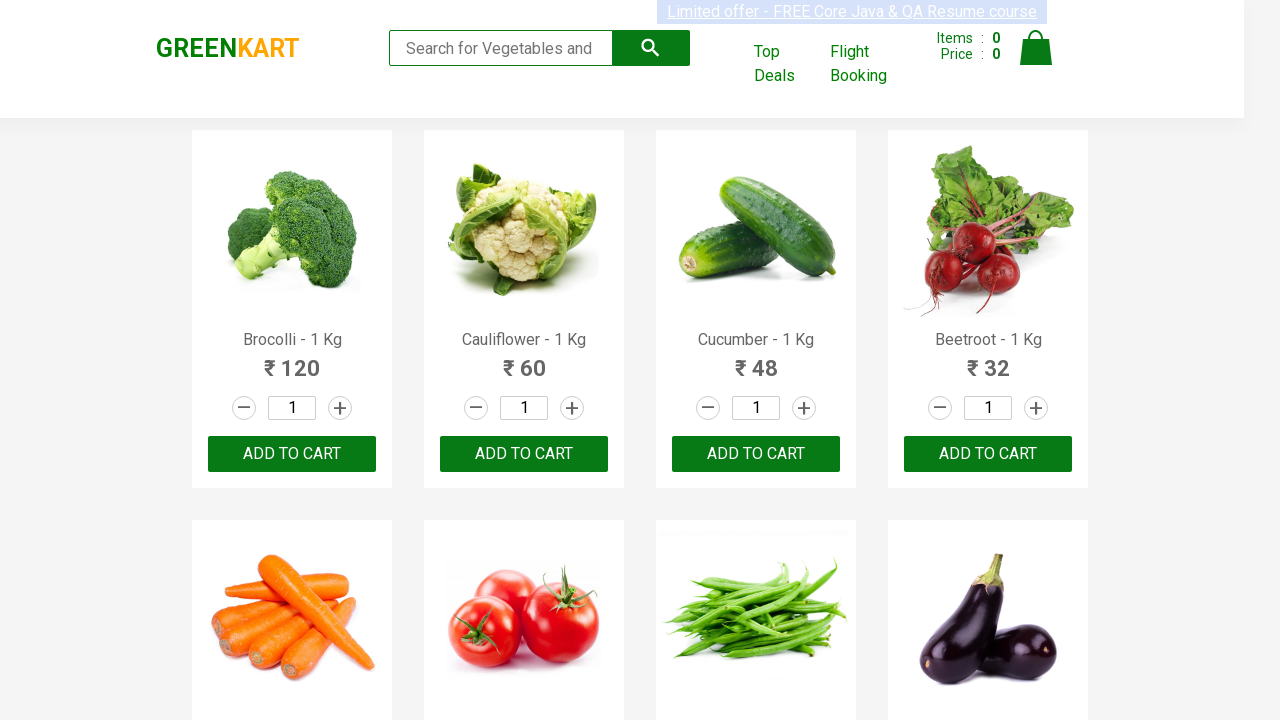

Filled search field with 'ber' to find products on input[type='search']
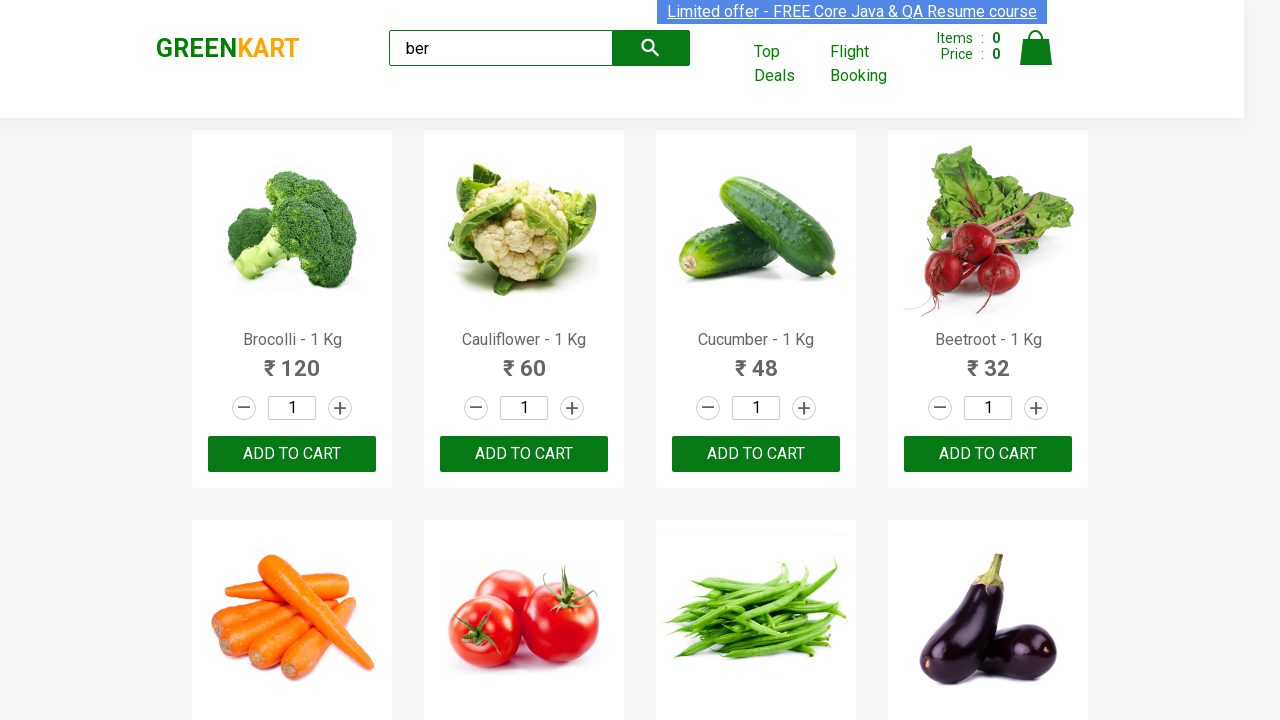

Search results loaded with product add to cart buttons visible
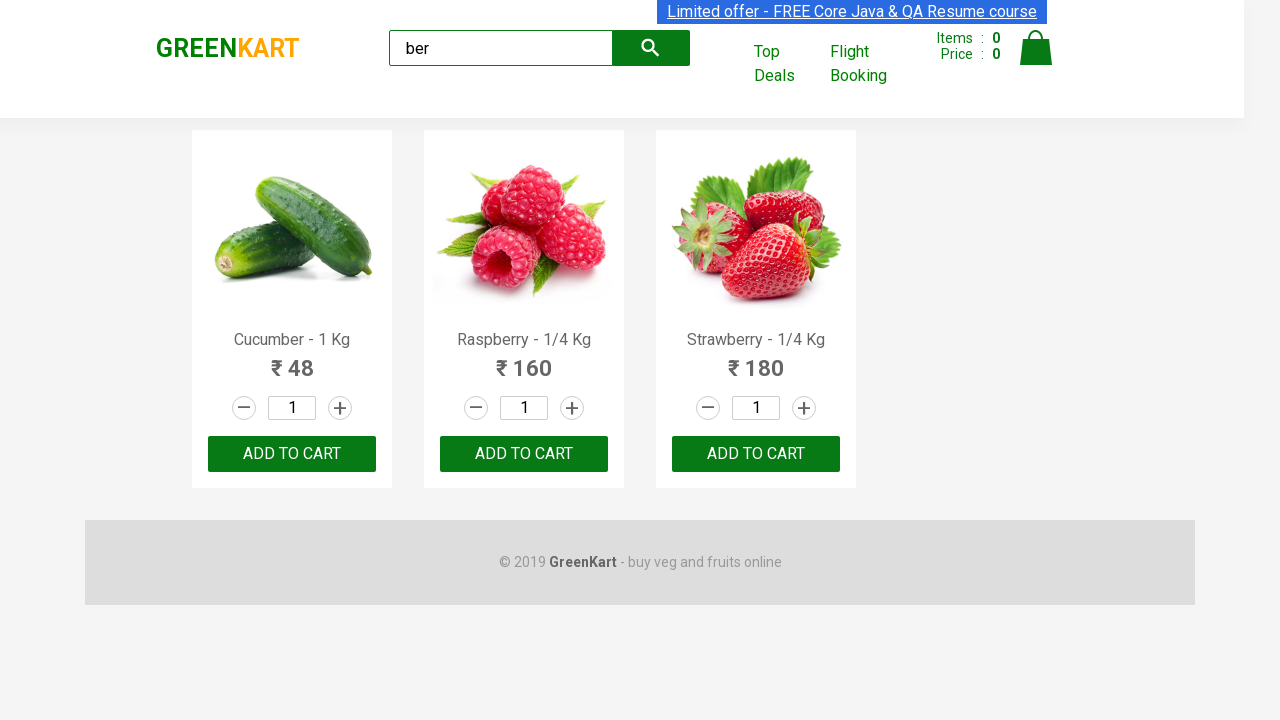

Retrieved all add to cart buttons
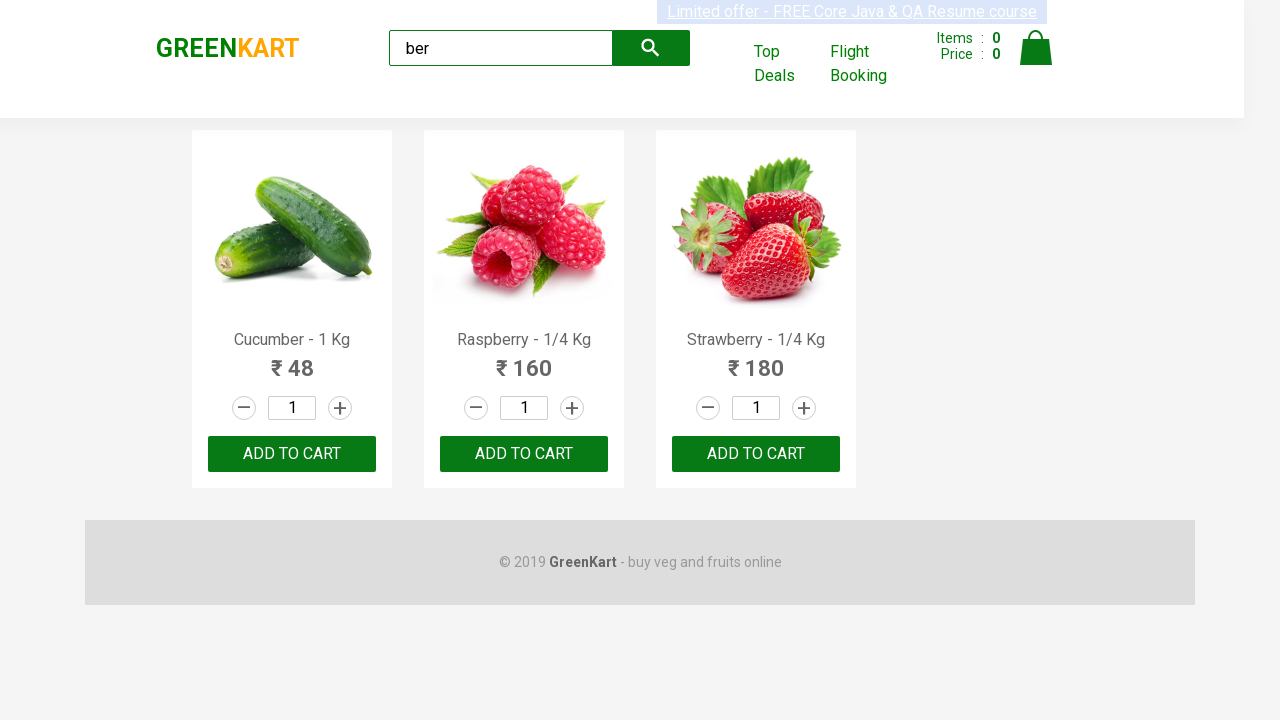

Retrieved product name: Cucumber - 1 Kg
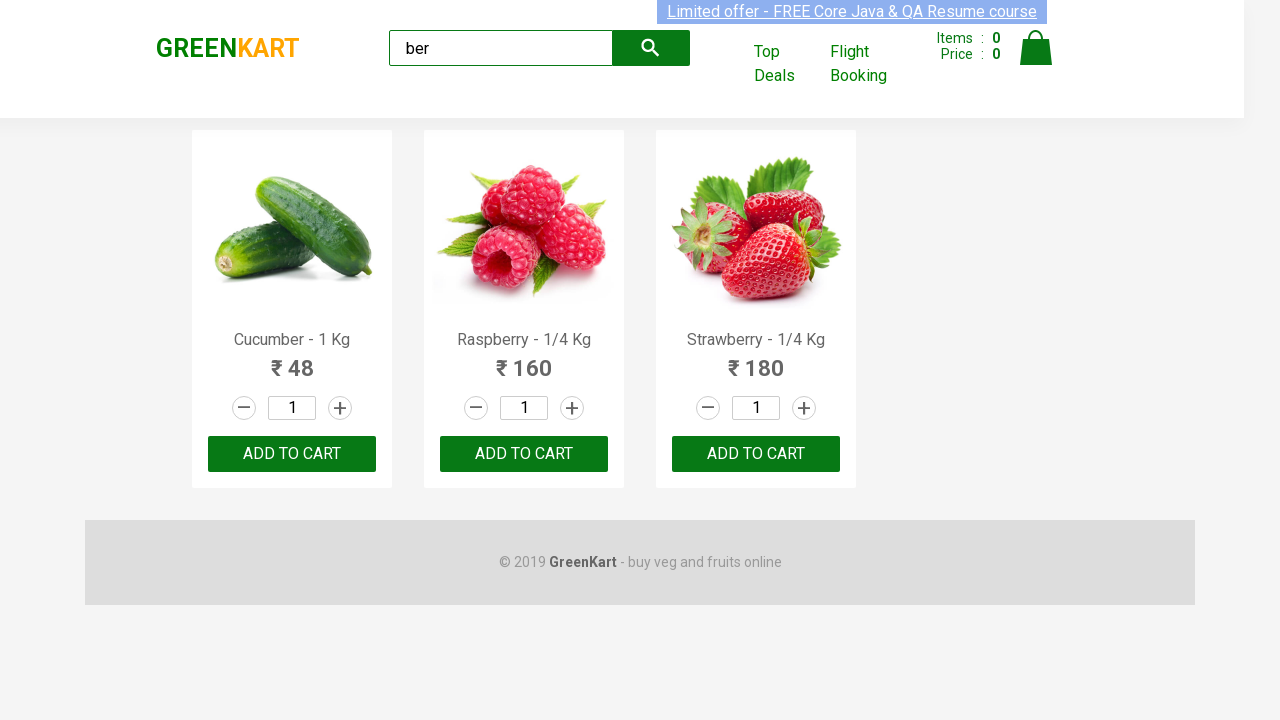

Added product 'Cucumber - 1 Kg' to cart at (292, 454) on xpath=//div[@class='product-action']/button >> nth=0
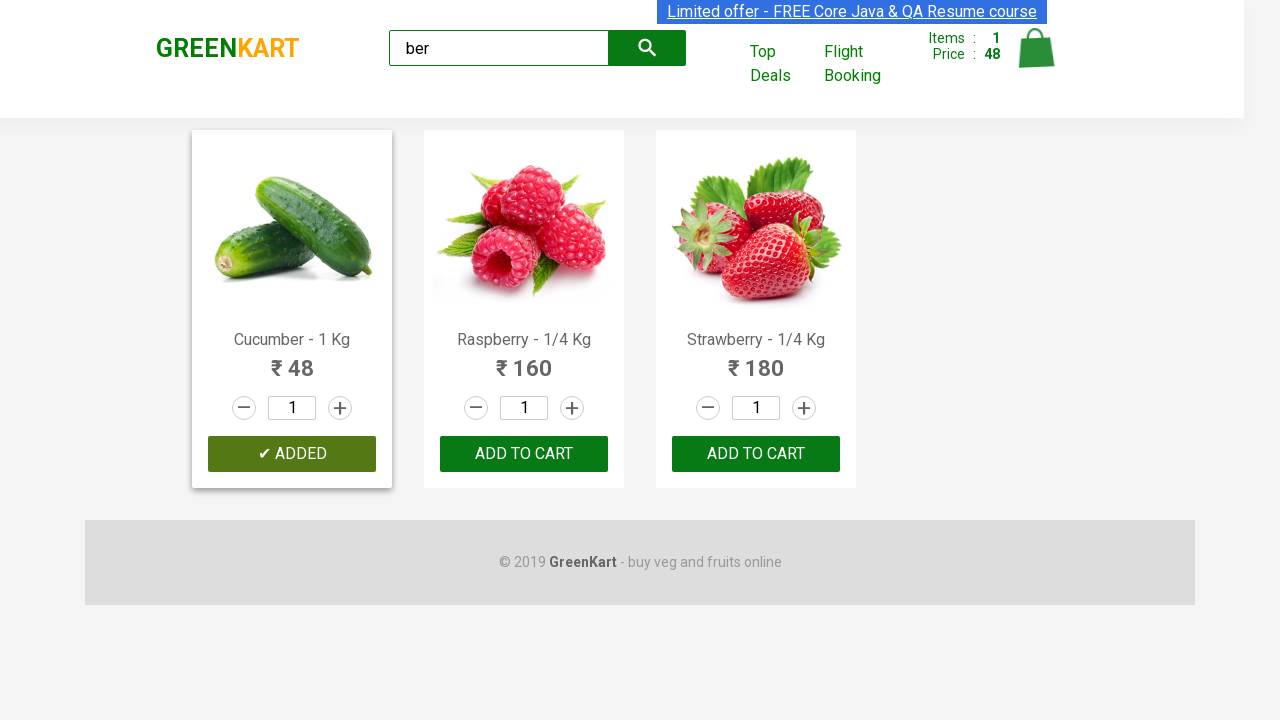

Retrieved product name: Raspberry - 1/4 Kg
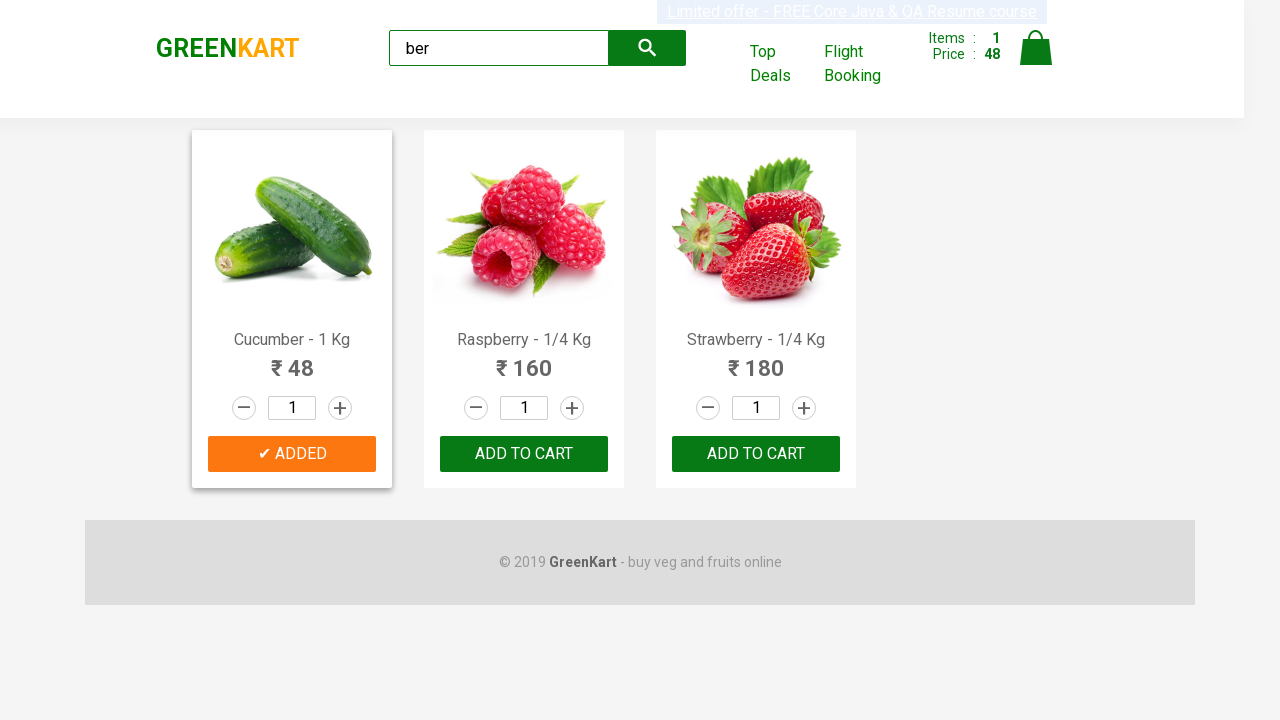

Added product 'Raspberry - 1/4 Kg' to cart at (524, 454) on xpath=//div[@class='product-action']/button >> nth=1
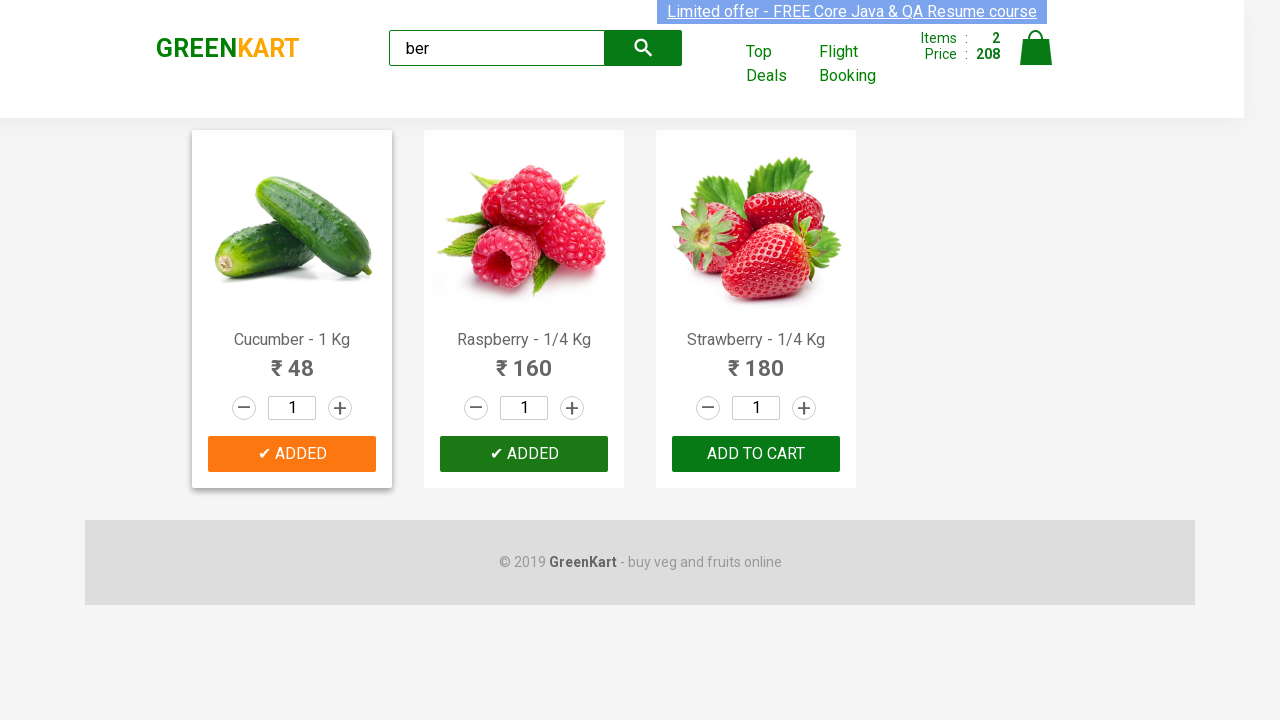

Retrieved product name: Strawberry - 1/4 Kg
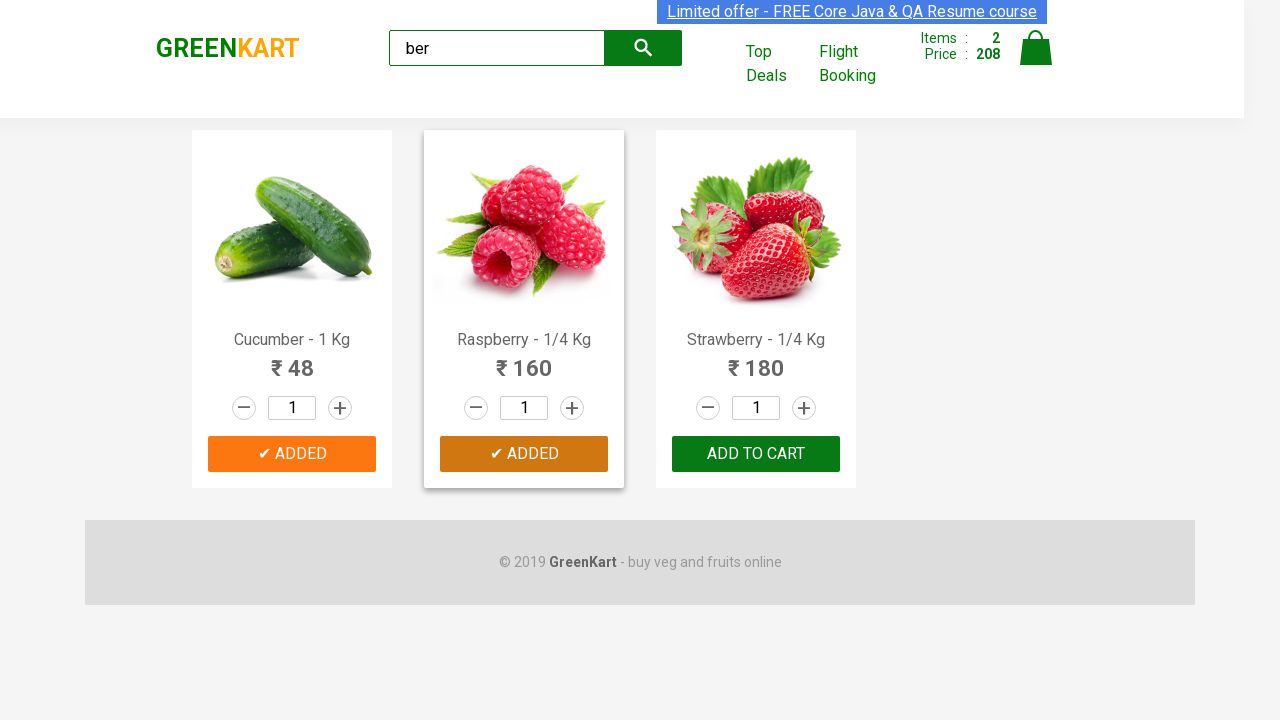

Added product 'Strawberry - 1/4 Kg' to cart at (756, 454) on xpath=//div[@class='product-action']/button >> nth=2
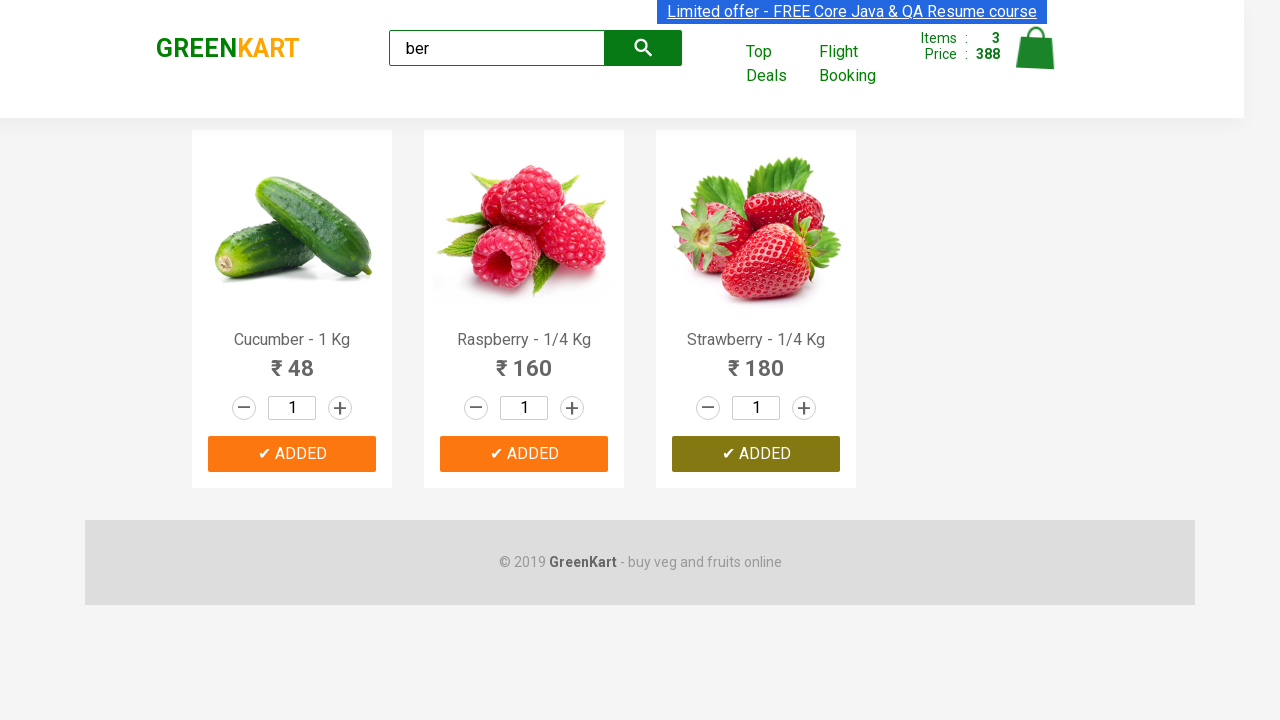

Clicked cart icon to view cart at (1036, 48) on img[alt='Cart']
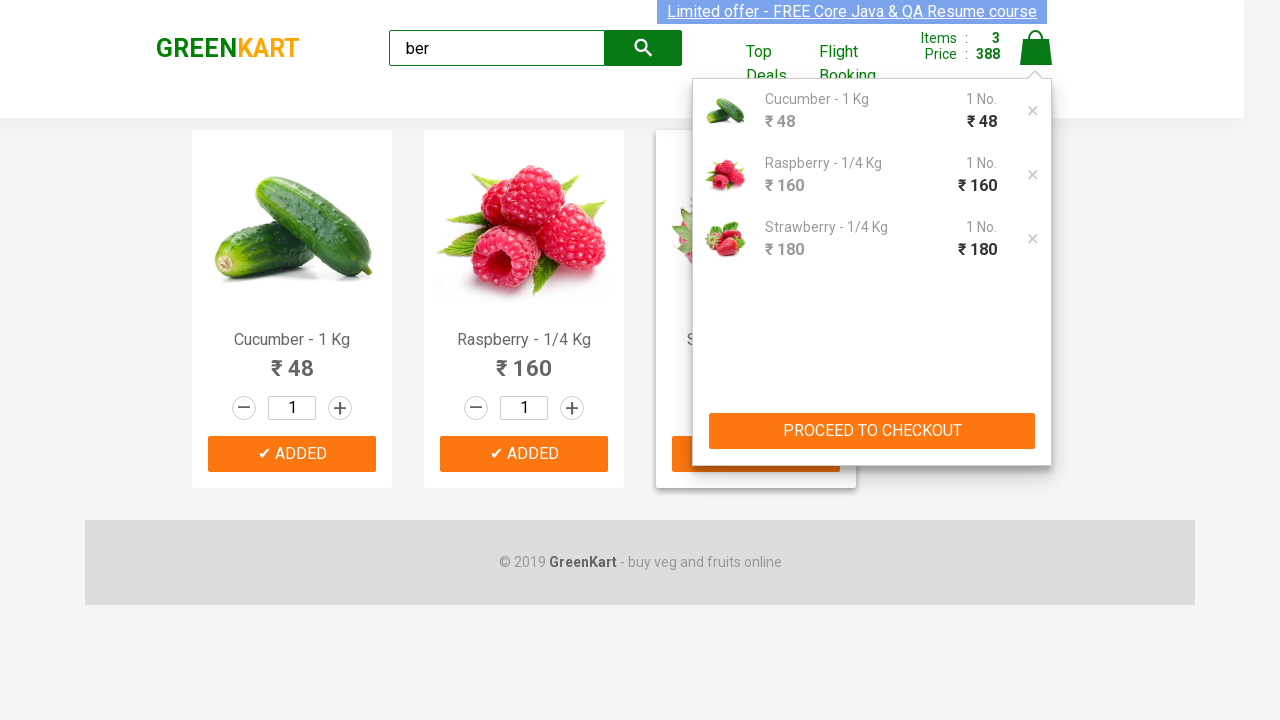

Clicked PROCEED TO CHECKOUT button at (872, 431) on xpath=//button[@type='button' and text()='PROCEED TO CHECKOUT']
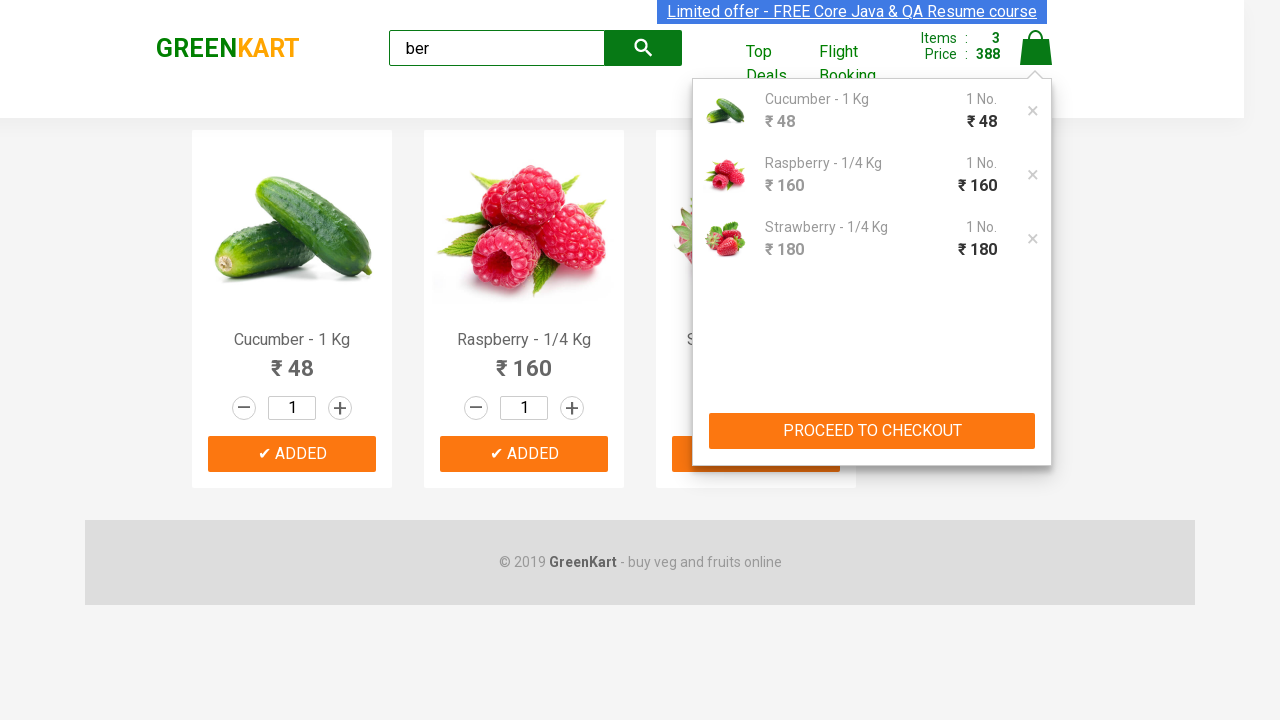

Promo code input field loaded
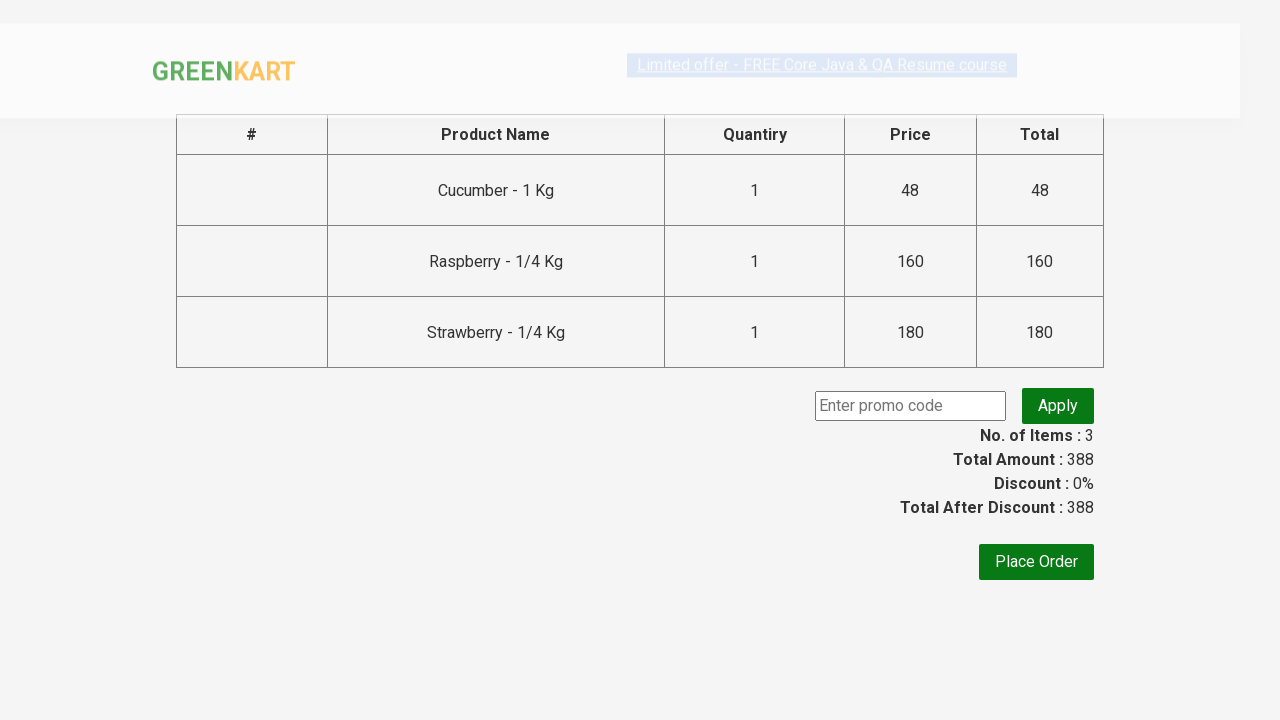

Filled promo code field with 'rahulshettyacademy' on .promoCode
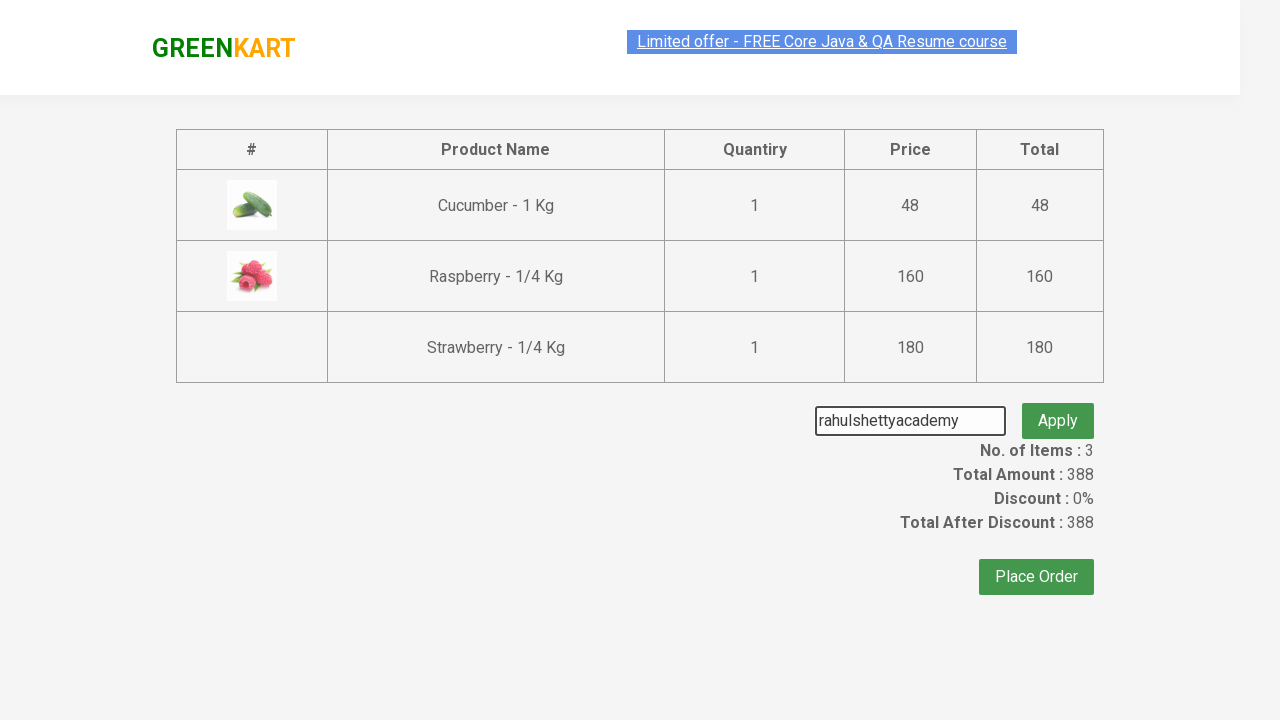

Clicked button to apply promo code at (1058, 406) on .promoBtn
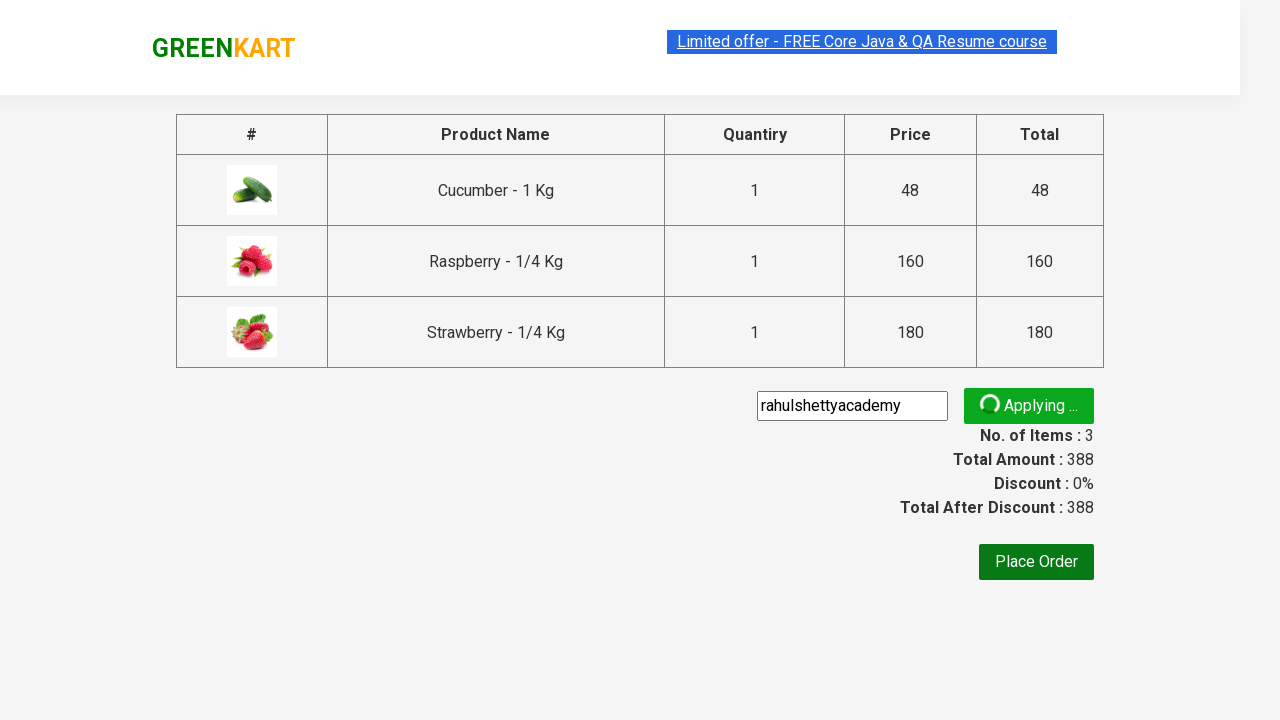

Promo code success message appeared
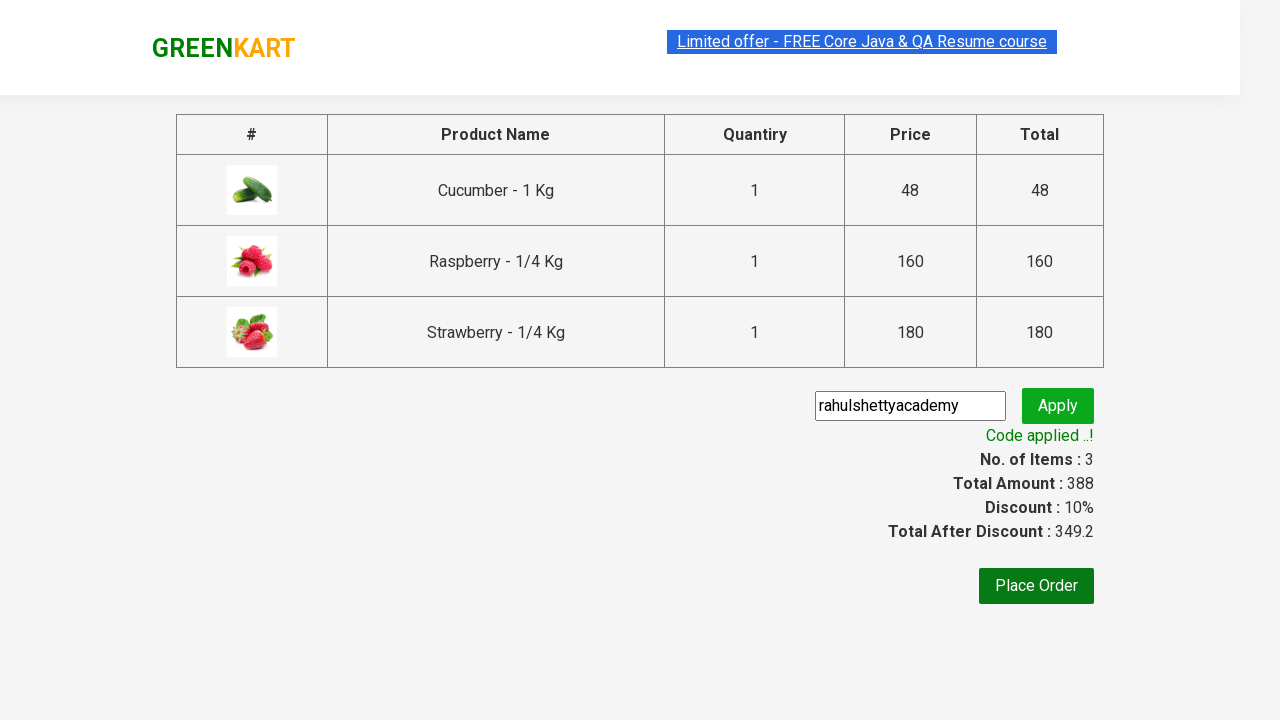

Retrieved all product names from cart
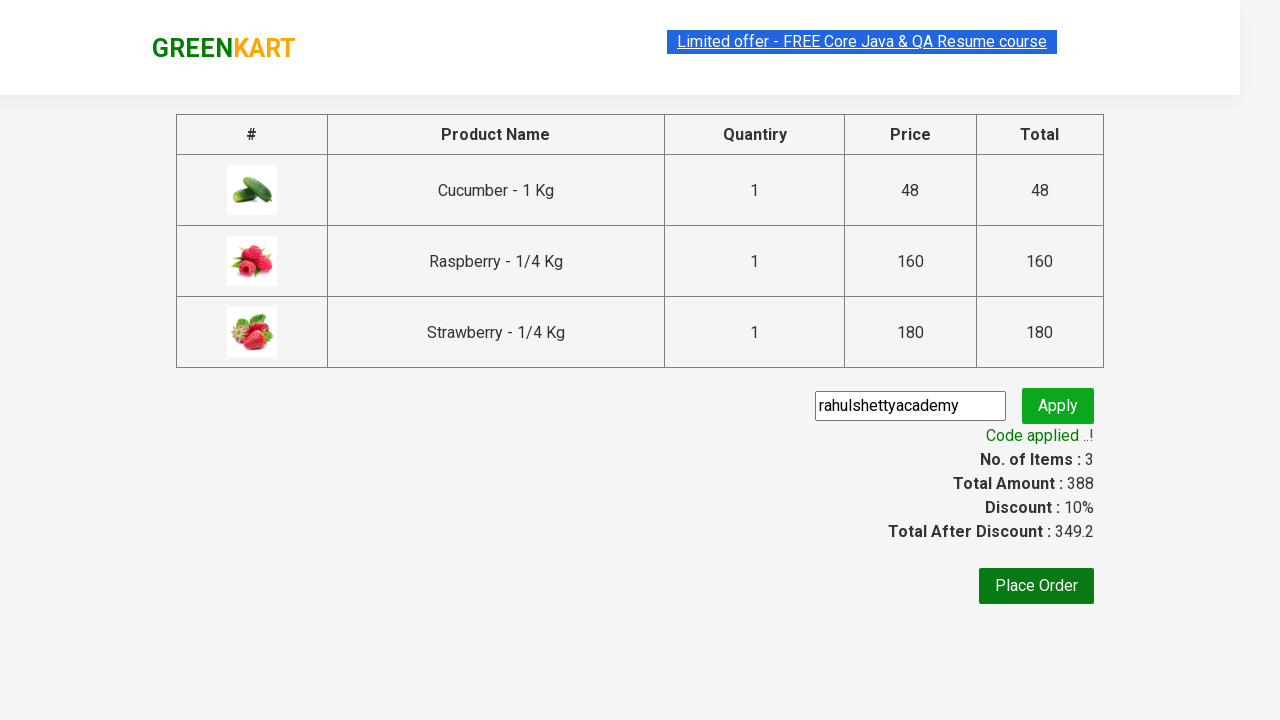

Verified cart products match added products
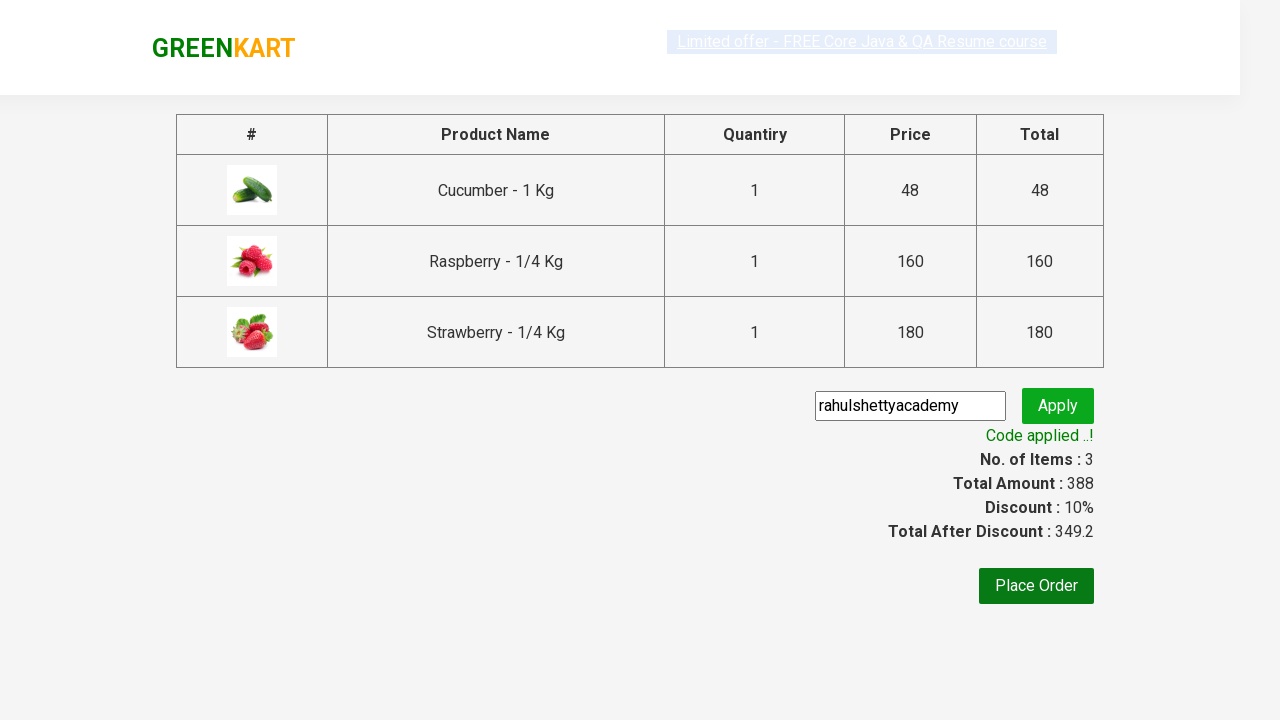

Verified promo code was successfully applied
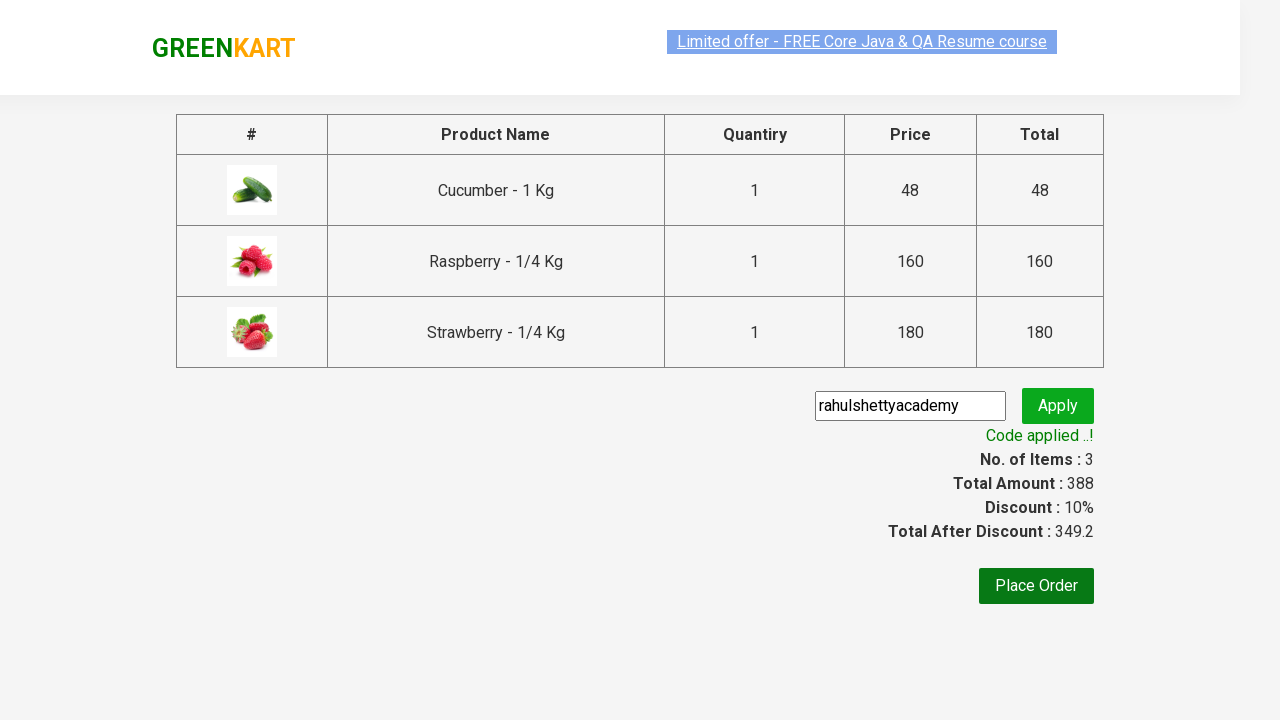

Retrieved total amount: 388.0
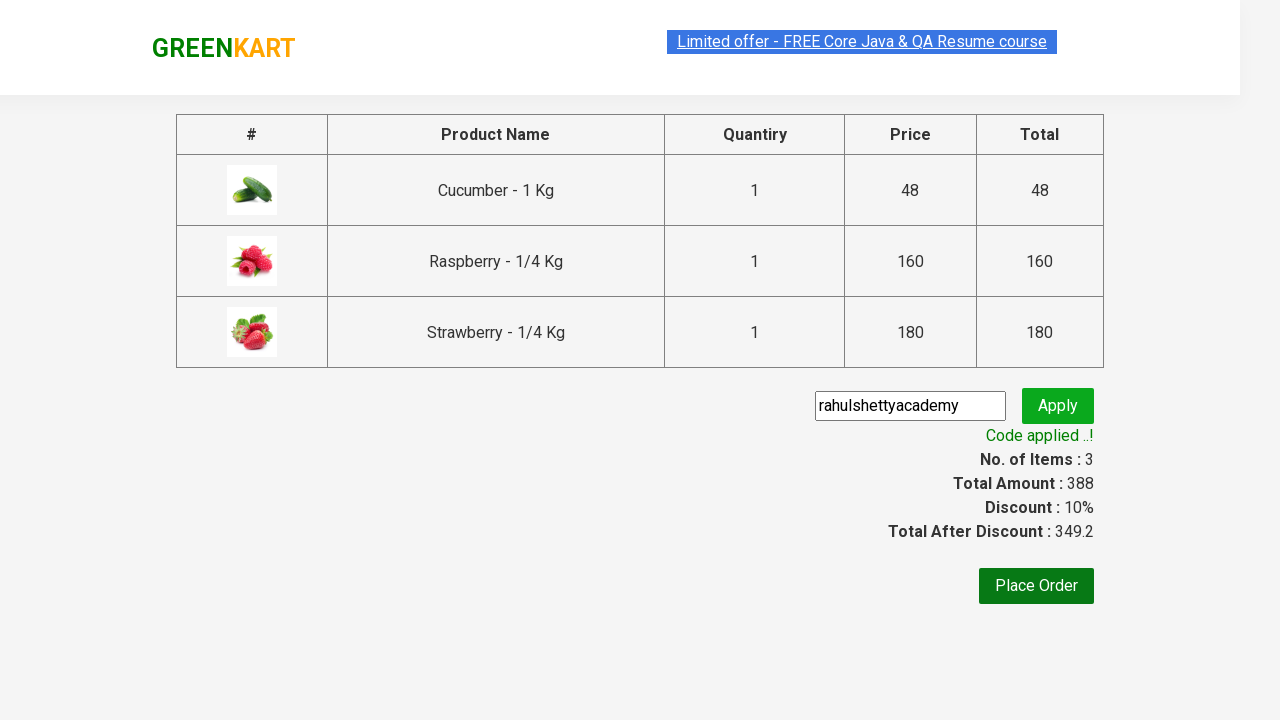

Retrieved discount amount: 349.2
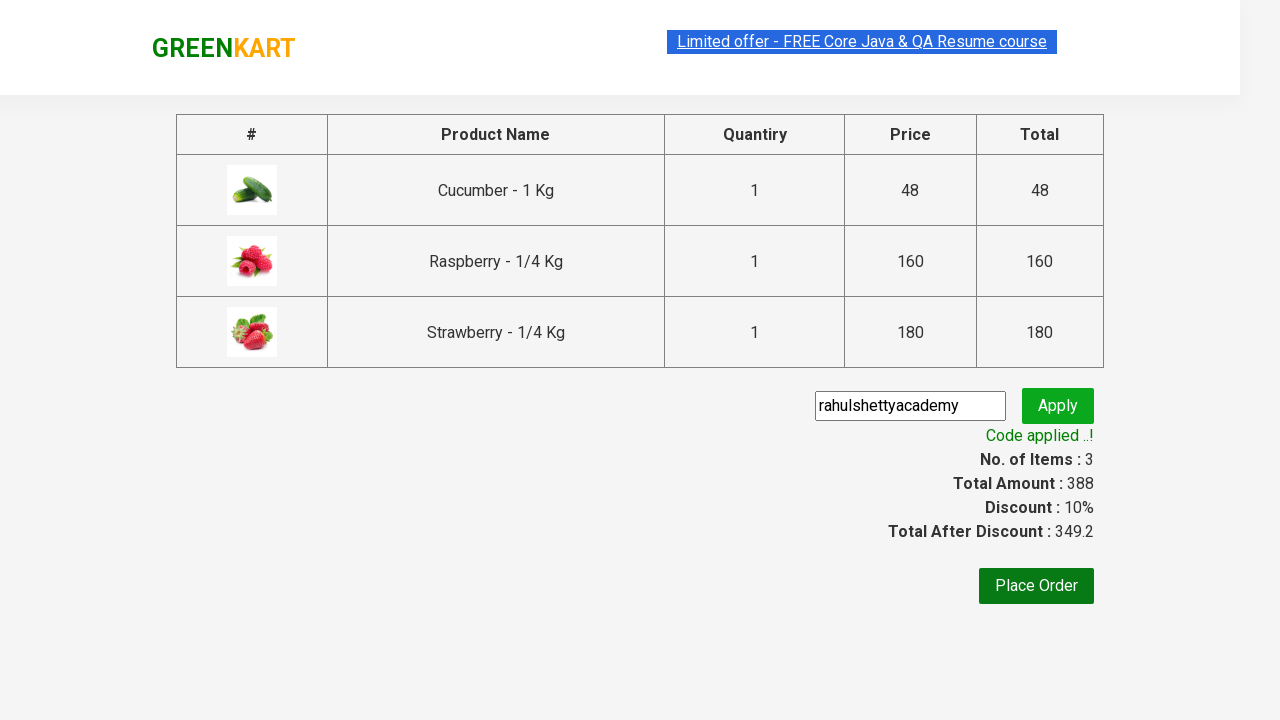

Calculated expected discount: 349.2
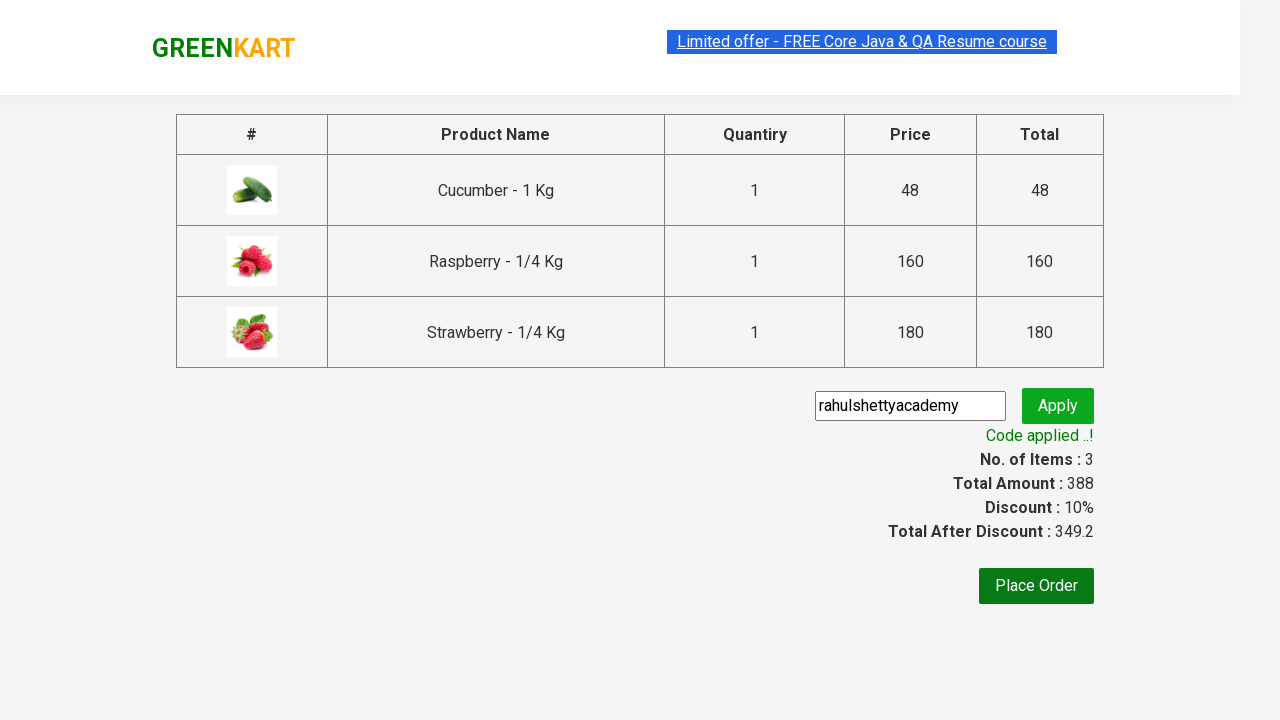

Verified discount calculation is correct
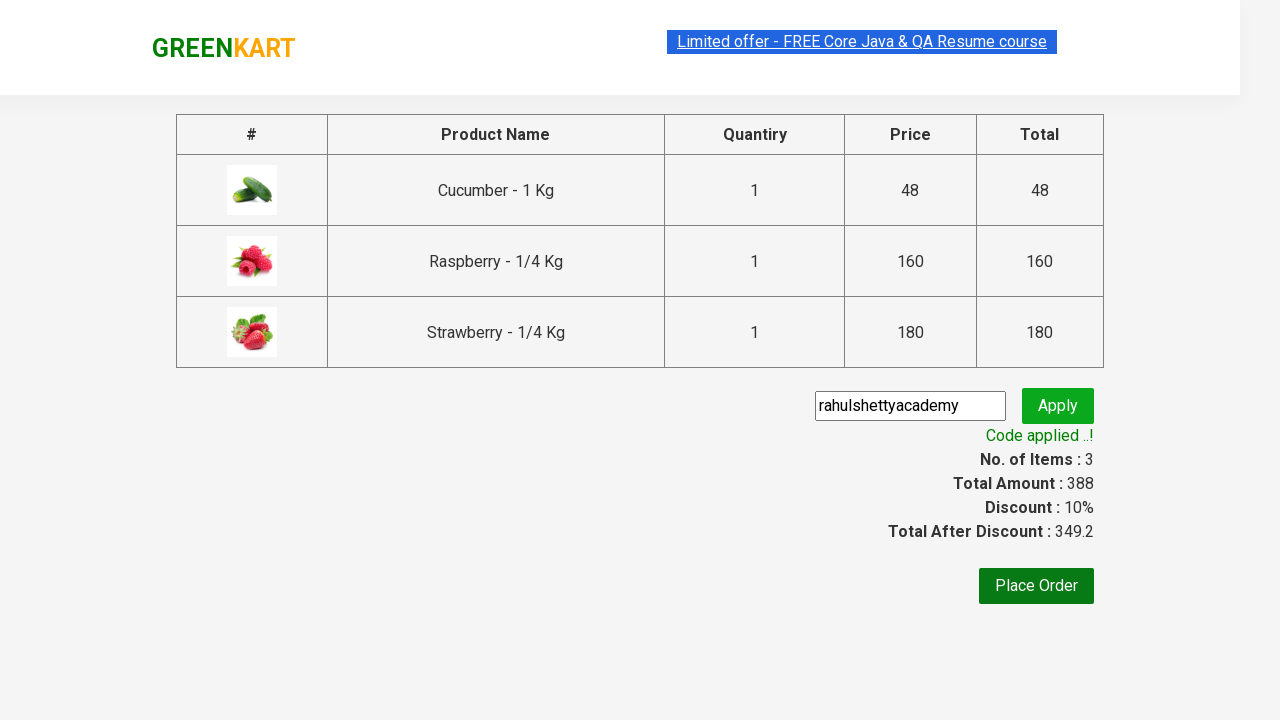

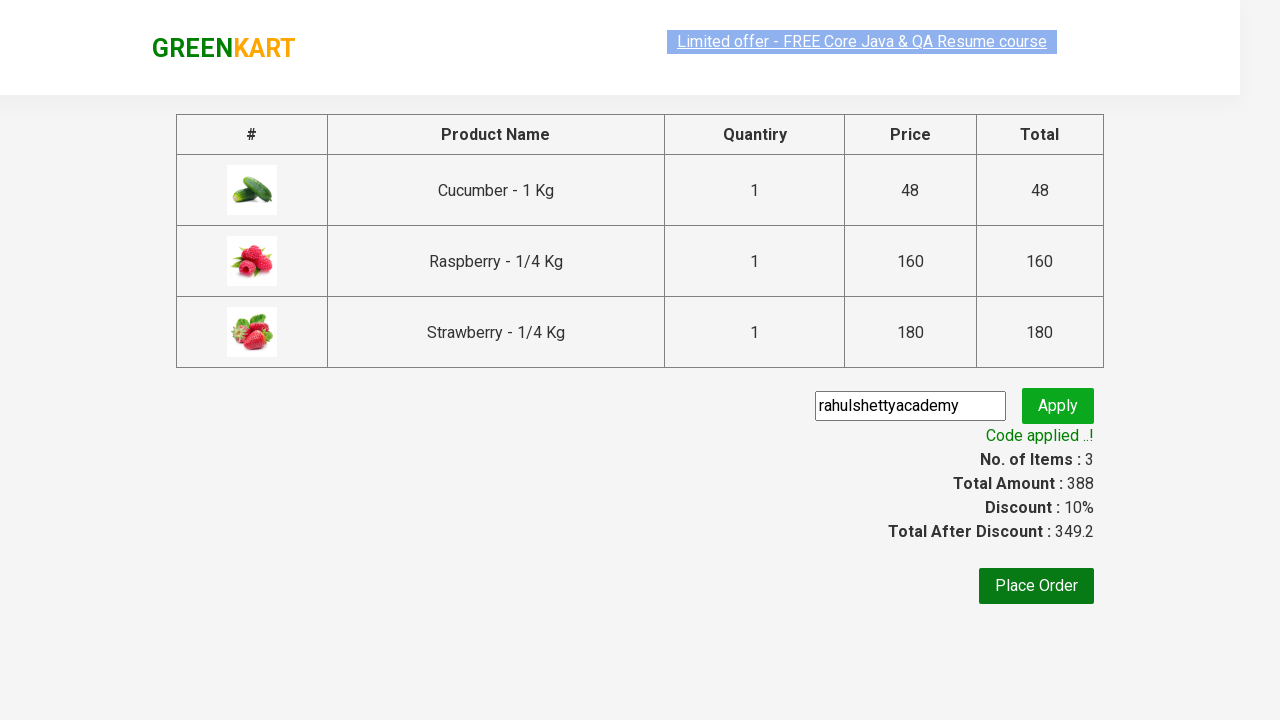